Tests that edits are saved when the edit field loses focus (blur)

Starting URL: https://demo.playwright.dev/todomvc

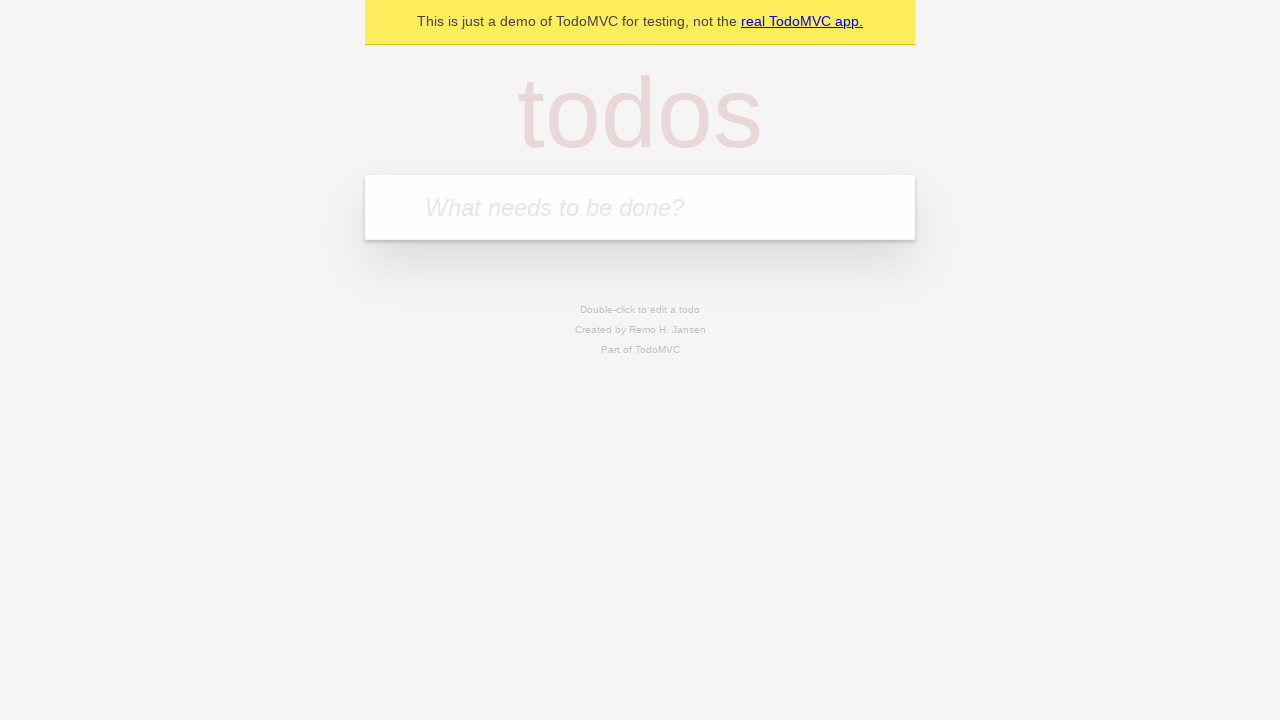

Filled todo input with 'buy some cheese' on internal:attr=[placeholder="What needs to be done?"i]
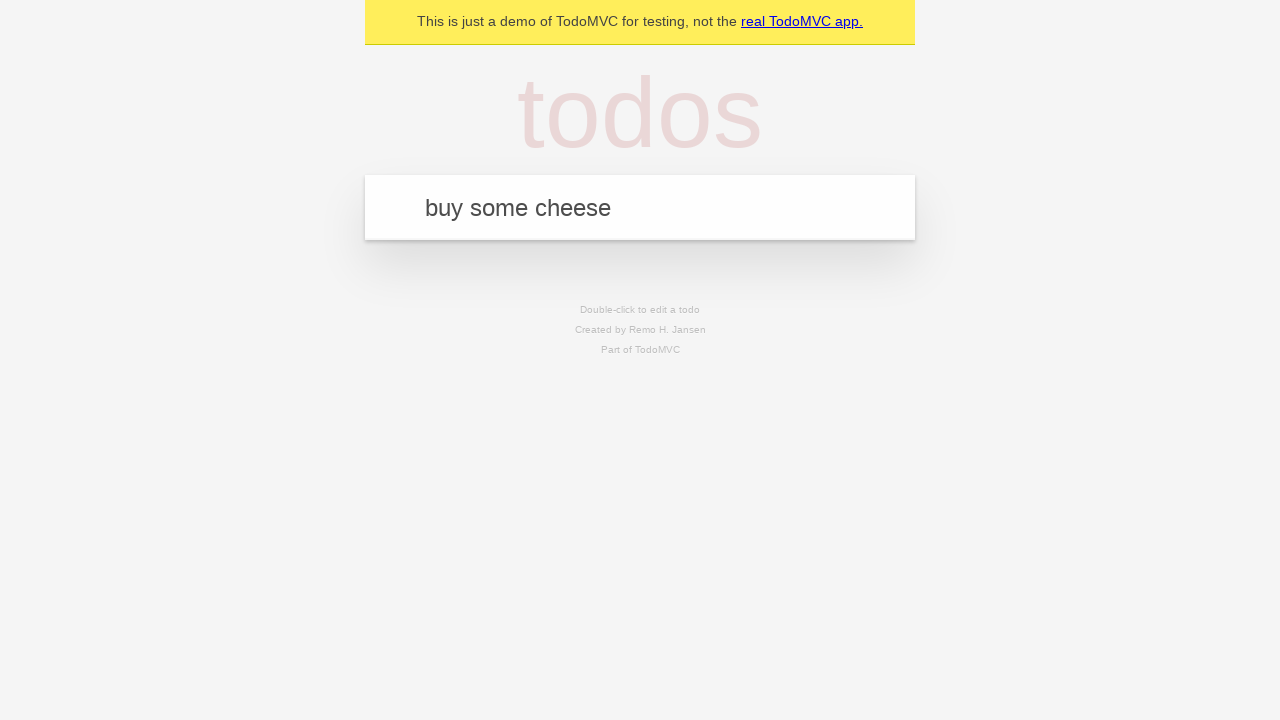

Pressed Enter to create first todo on internal:attr=[placeholder="What needs to be done?"i]
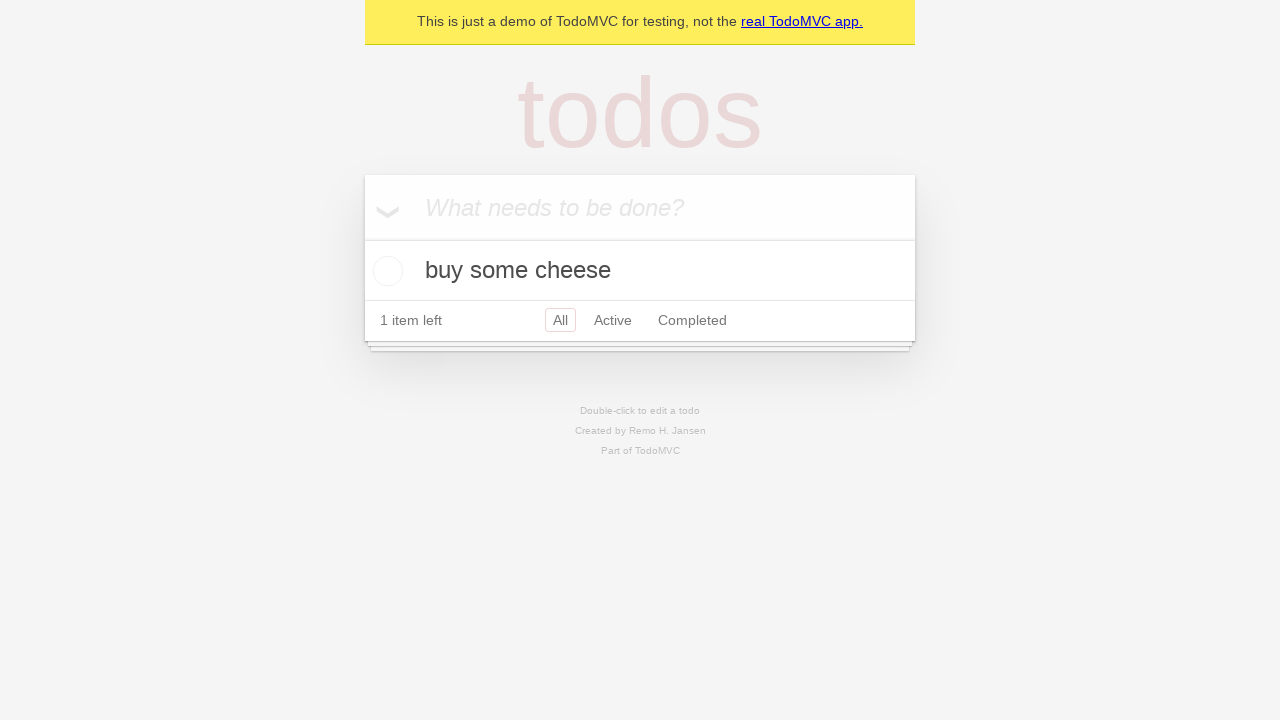

Filled todo input with 'feed the cat' on internal:attr=[placeholder="What needs to be done?"i]
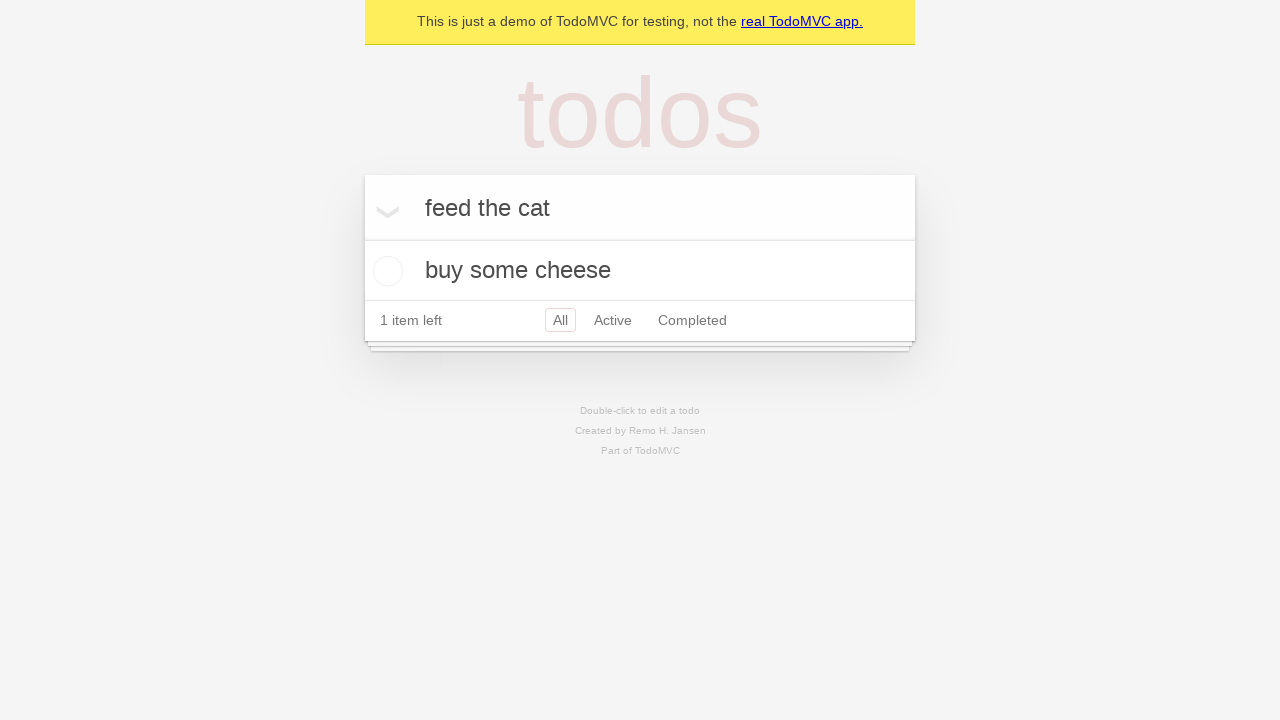

Pressed Enter to create second todo on internal:attr=[placeholder="What needs to be done?"i]
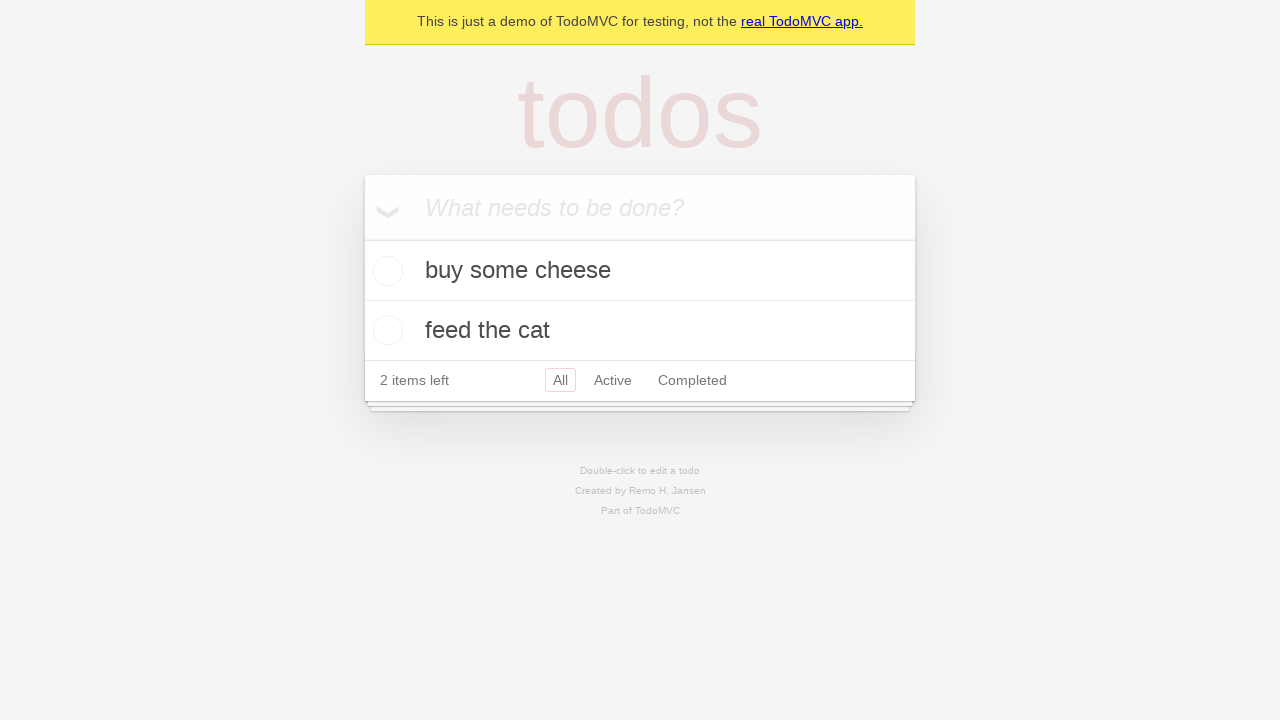

Filled todo input with 'book a doctors appointment' on internal:attr=[placeholder="What needs to be done?"i]
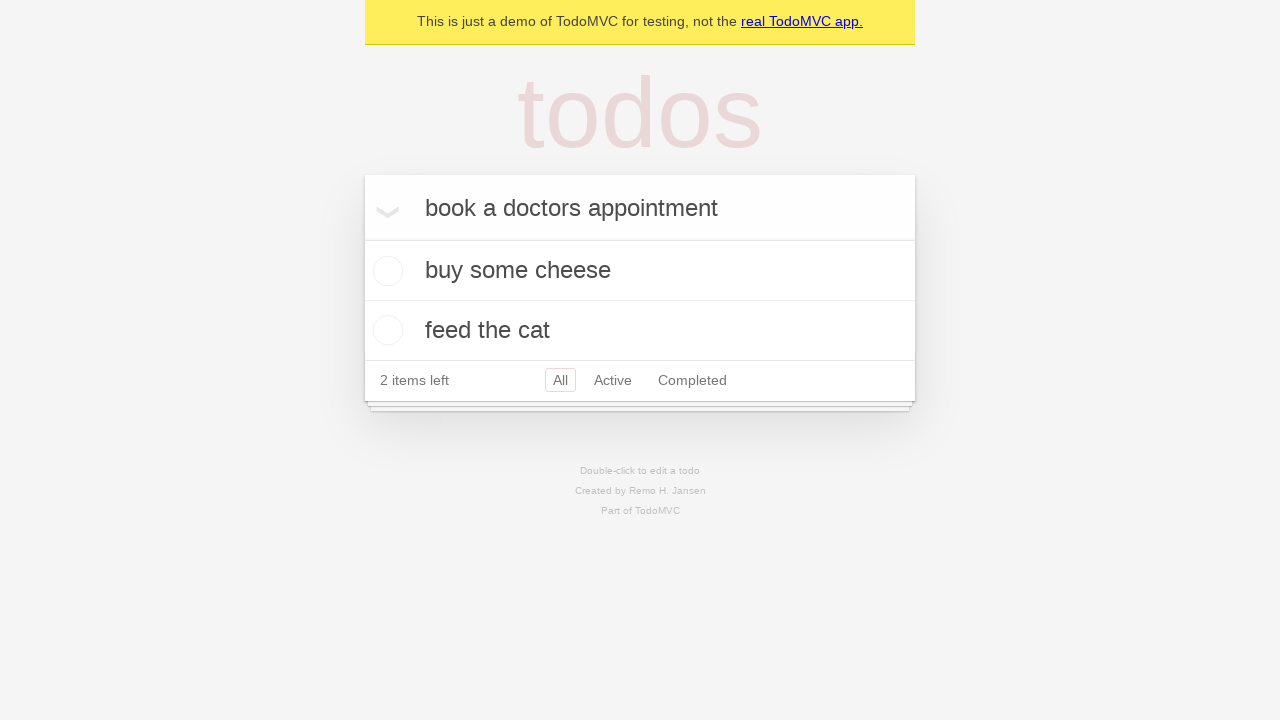

Pressed Enter to create third todo on internal:attr=[placeholder="What needs to be done?"i]
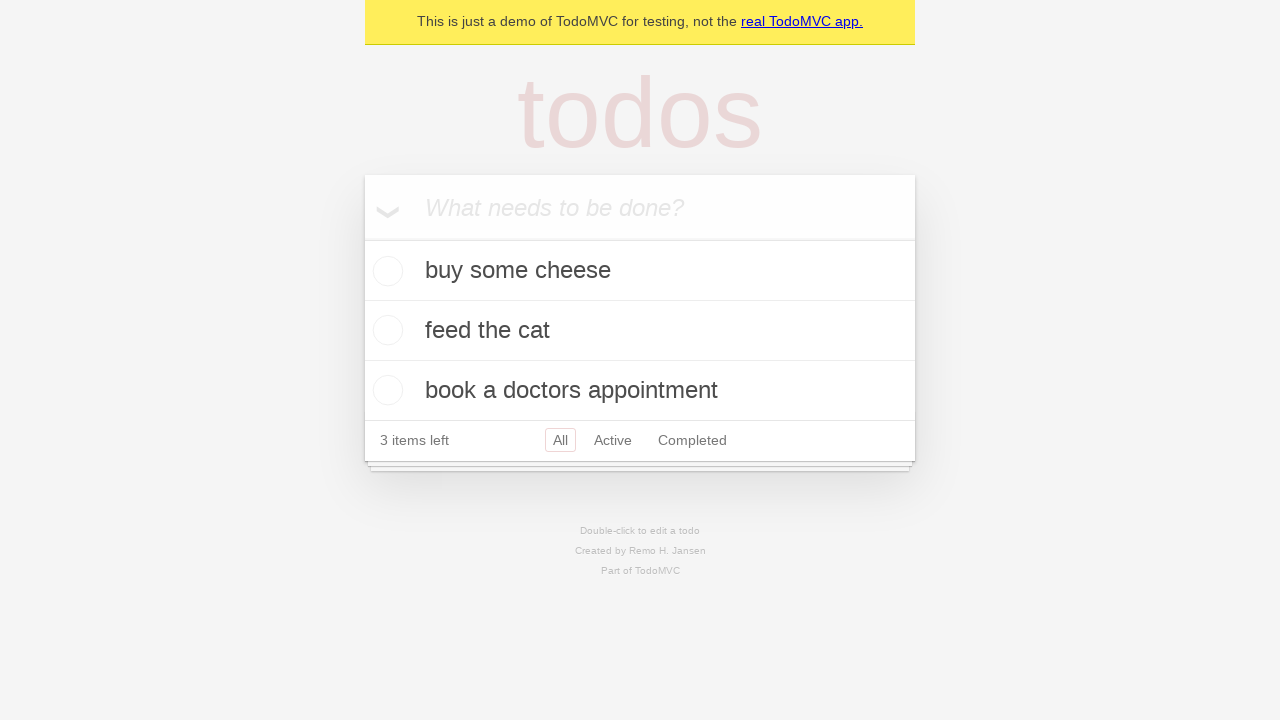

Double-clicked second todo to enter edit mode at (640, 331) on internal:testid=[data-testid="todo-item"s] >> nth=1
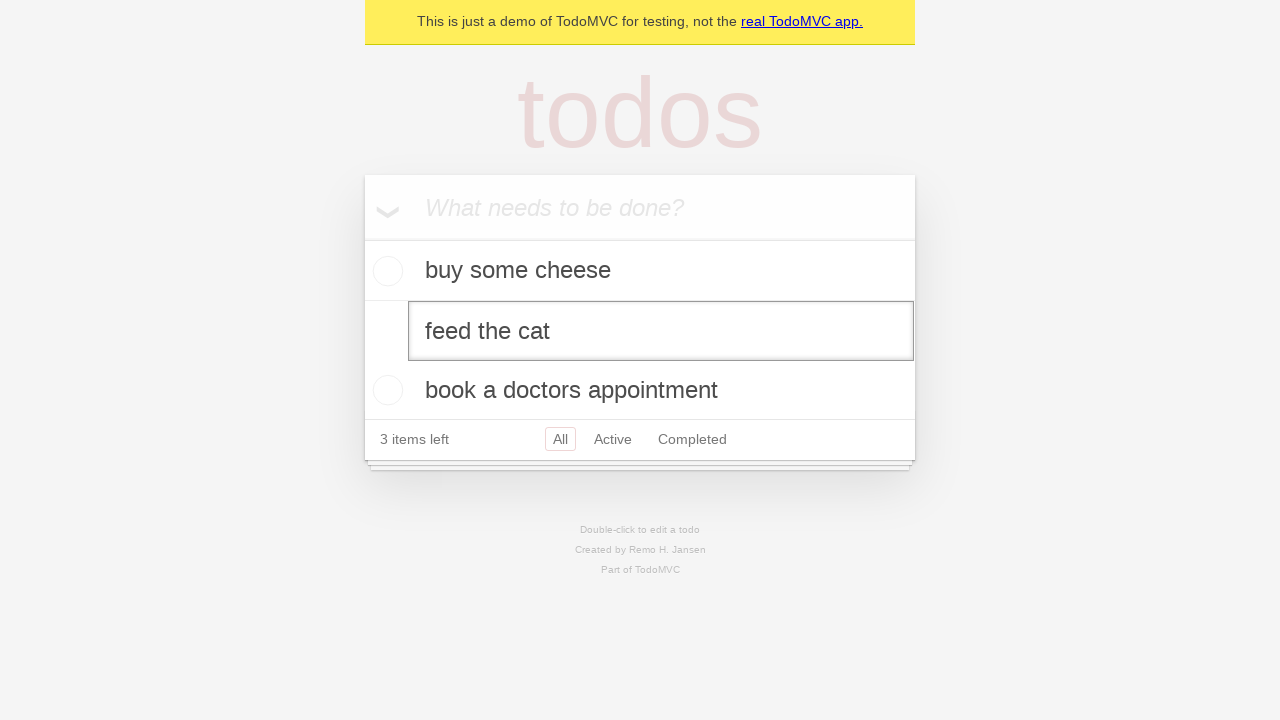

Changed todo text to 'buy some sausages' on internal:testid=[data-testid="todo-item"s] >> nth=1 >> internal:role=textbox[nam
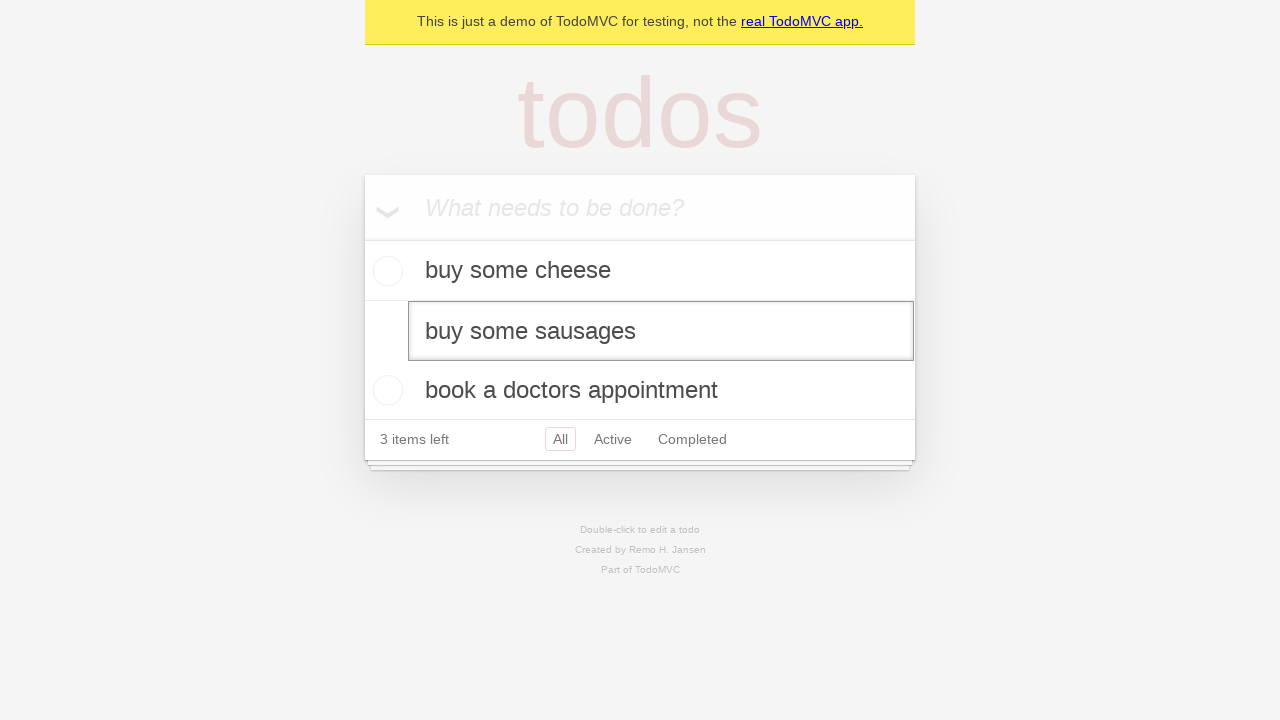

Dispatched blur event to save edits
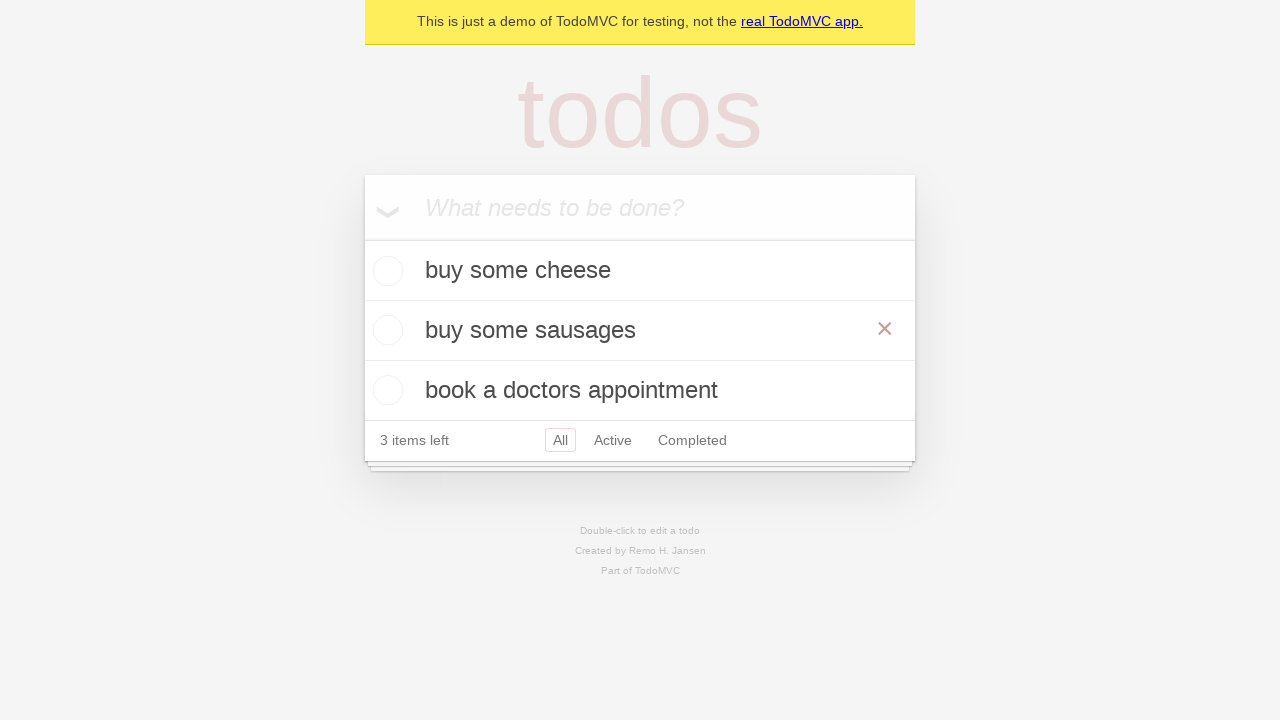

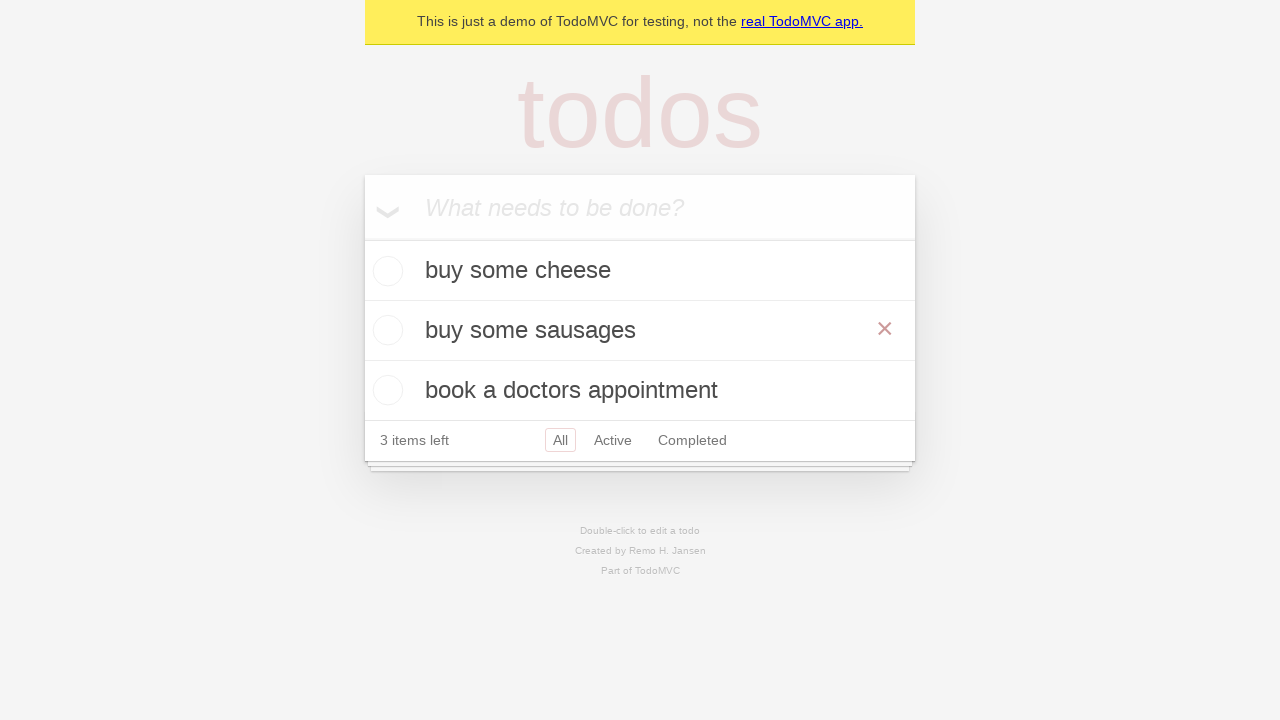